Tests opening a link in a new tab by clicking the Browser Windows menu item and the New Tab button, then verifying the new tab URL

Starting URL: https://demoqa.com/alertsWindows

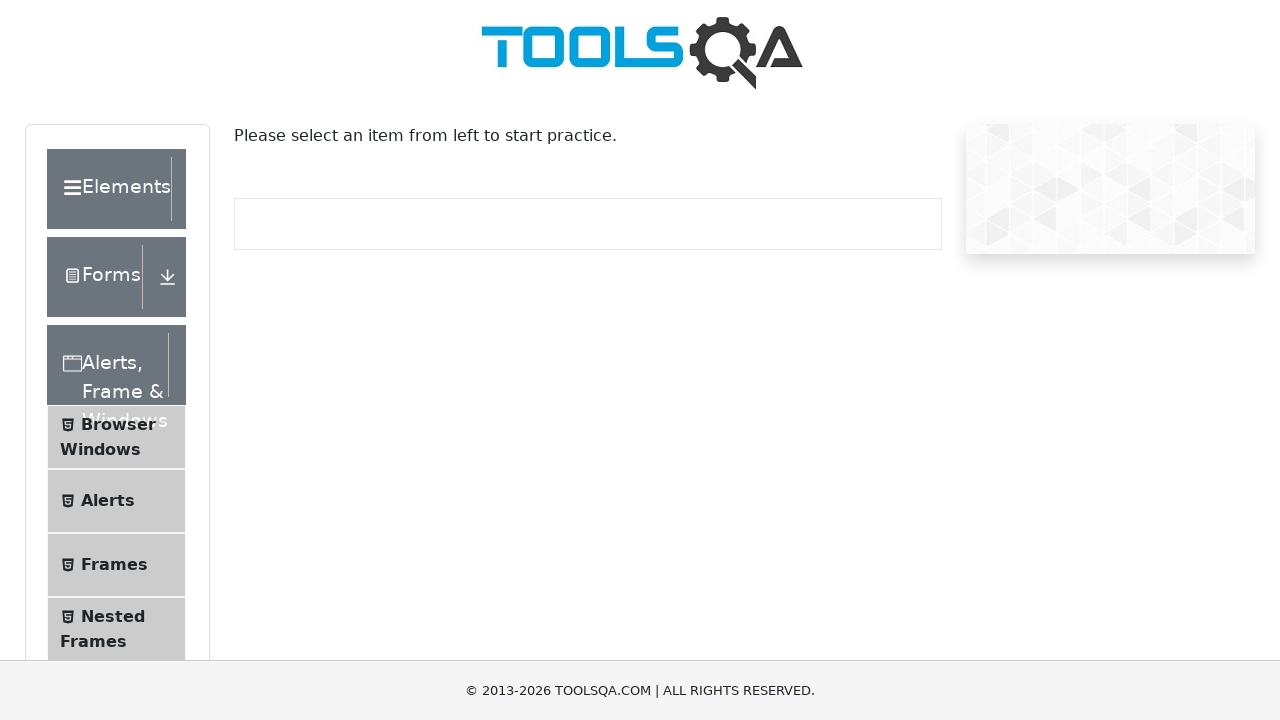

Clicked on Browser Windows menu item at (118, 424) on text=Browser Windows
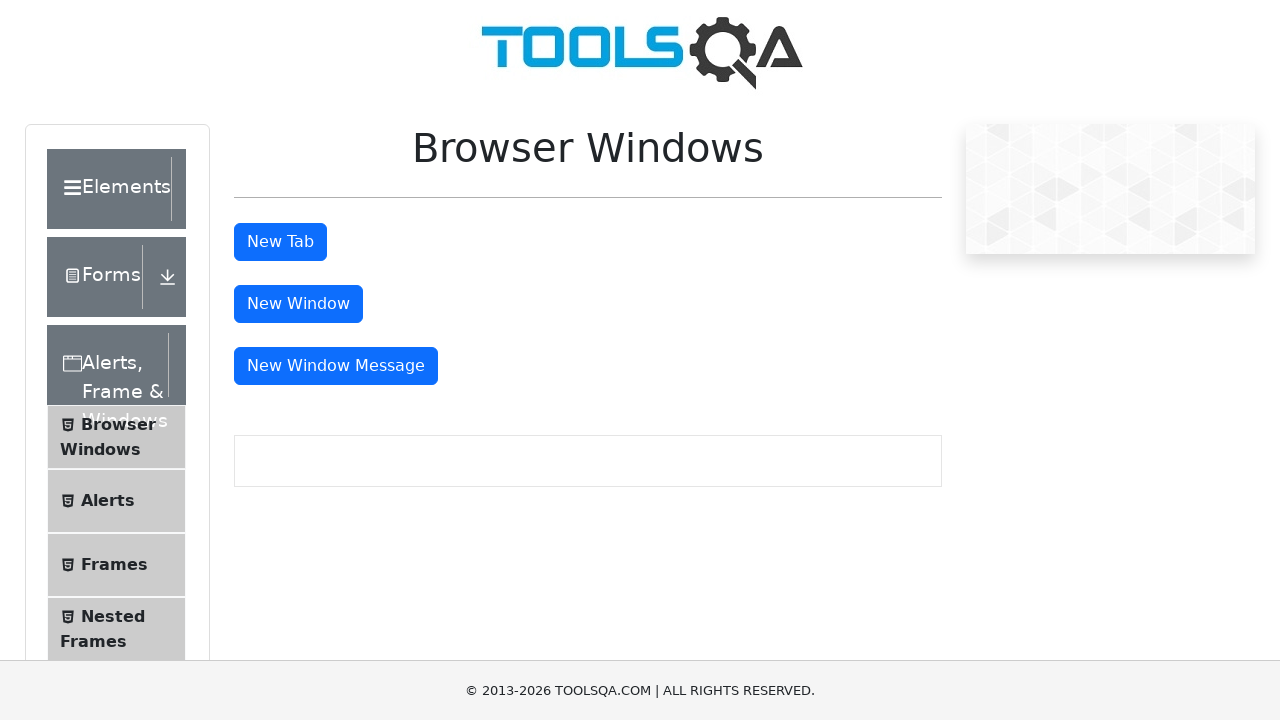

Clicked New Tab button and new tab opened at (280, 242) on #tabButton
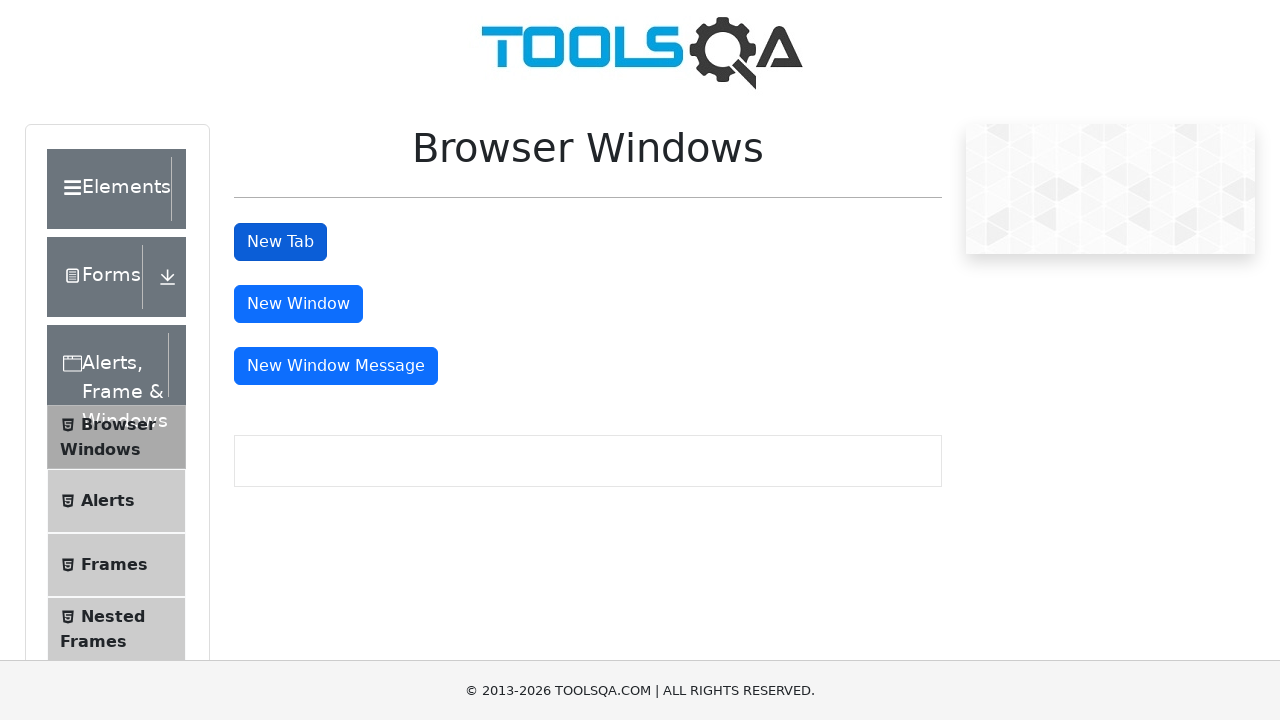

New page loaded and ready
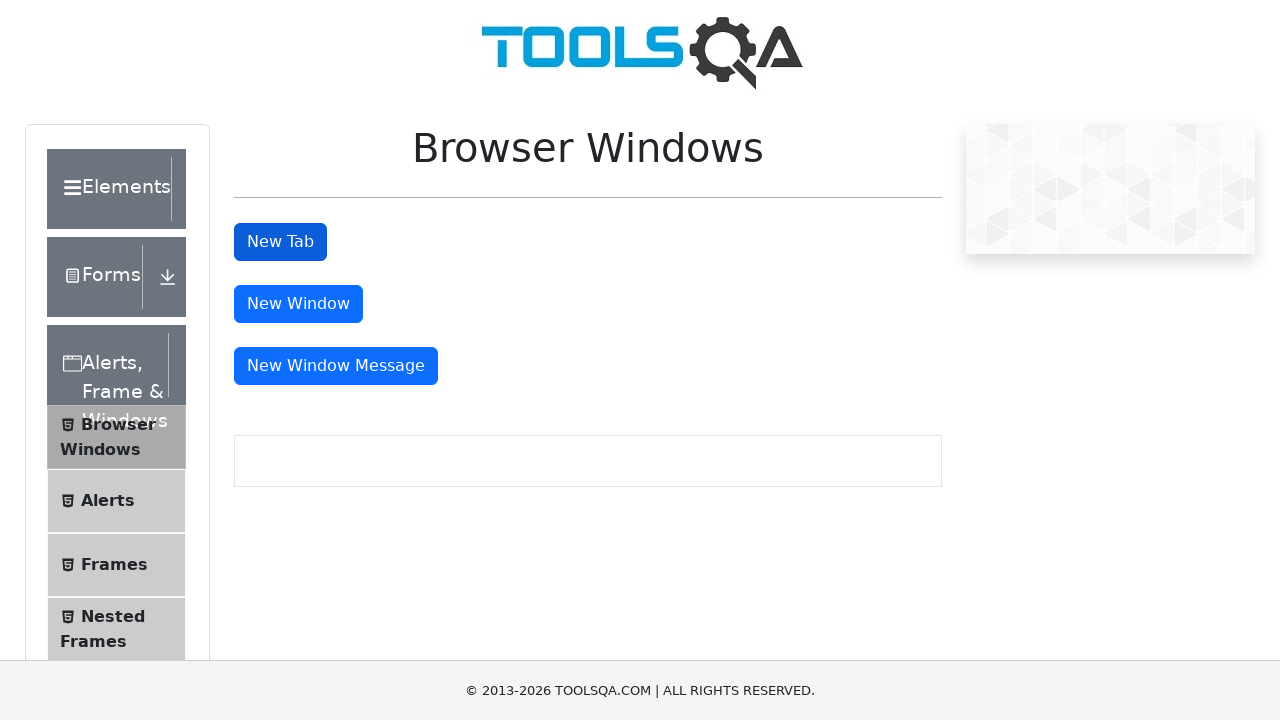

Verified new tab URL is https://demoqa.com/sample
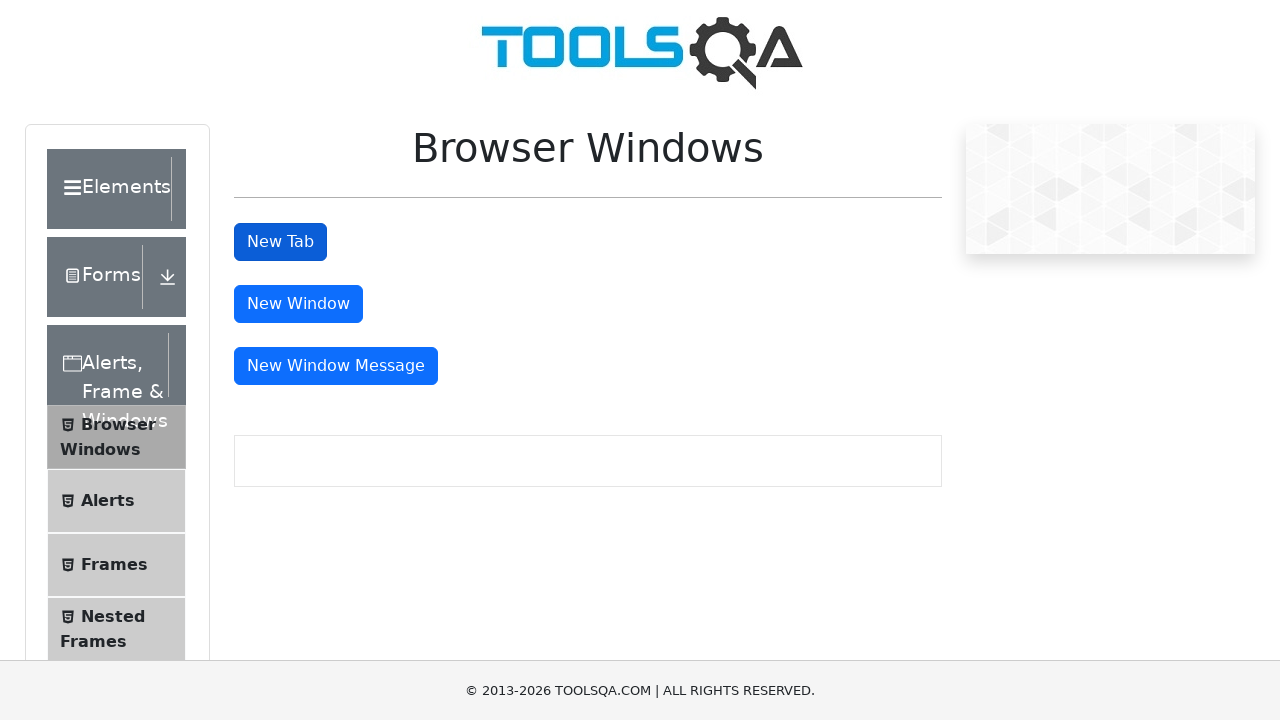

Closed the new tab
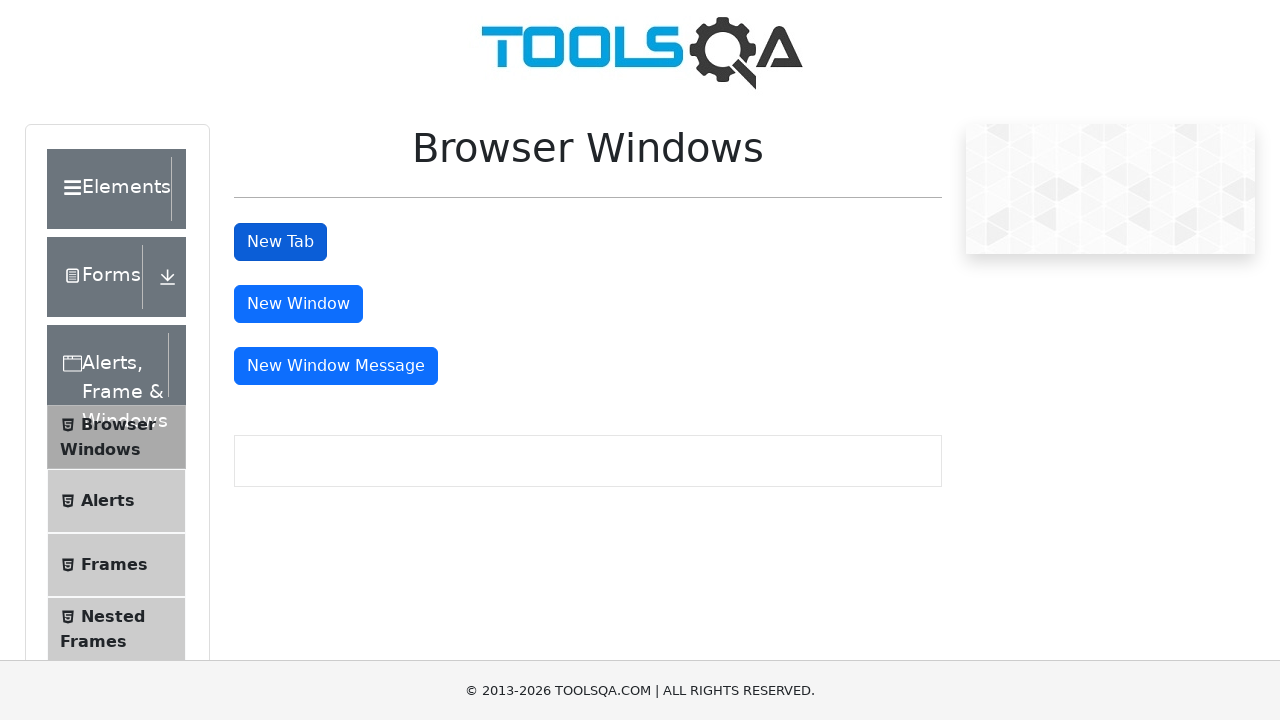

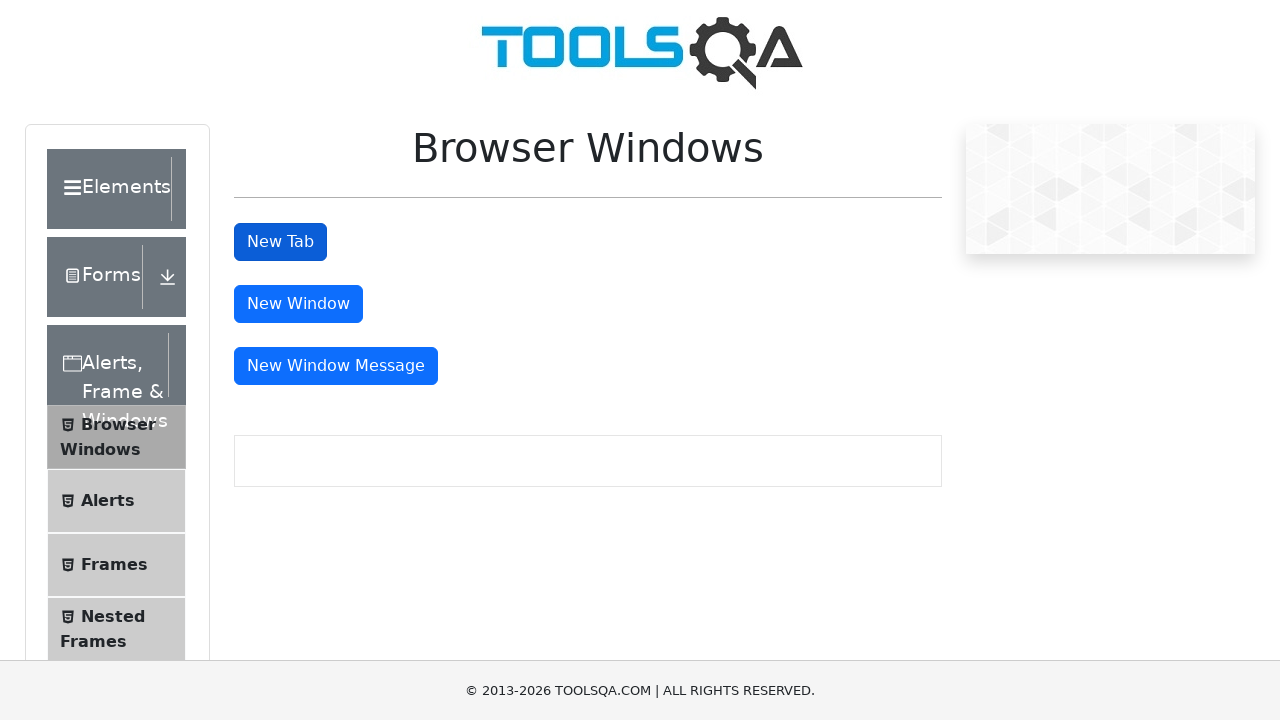